Tests window switching functionality by navigating through menu items to open a new window and switching between parent and child windows

Starting URL: https://demo.automationtesting.in/Register.html

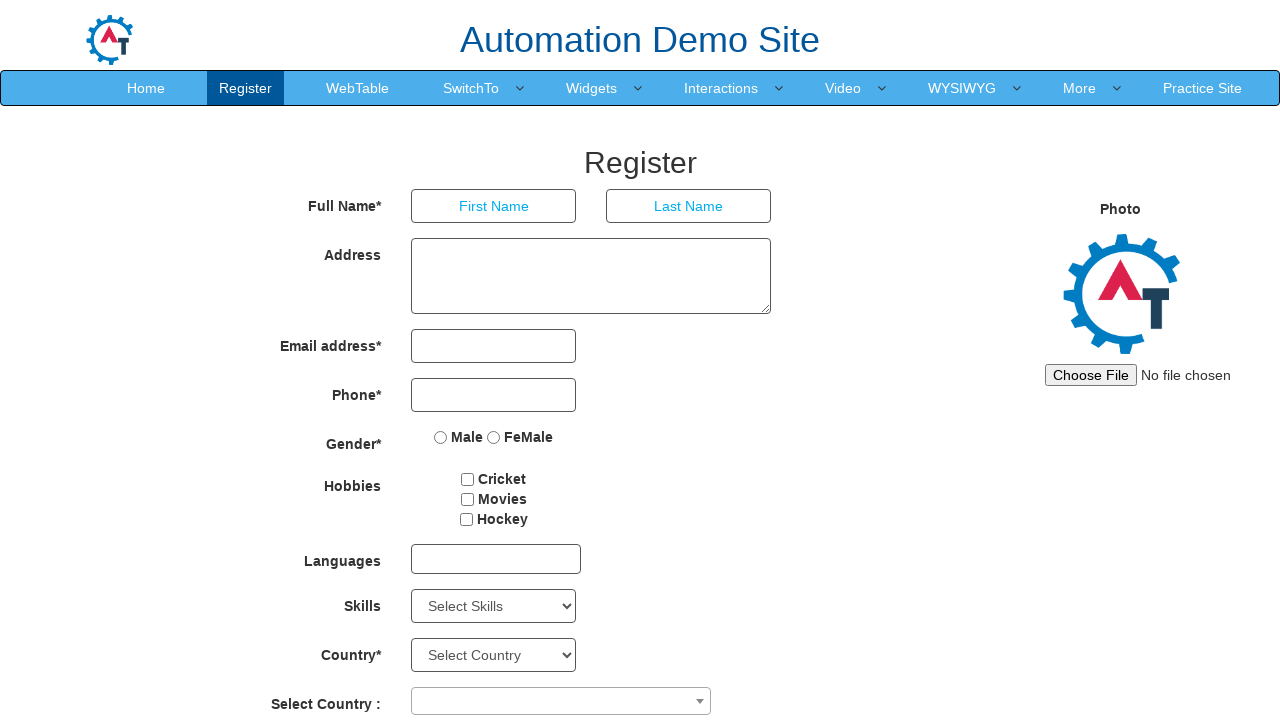

Hovered over SwitchTo menu item at (471, 88) on xpath=//a[contains(text(),'SwitchTo')]
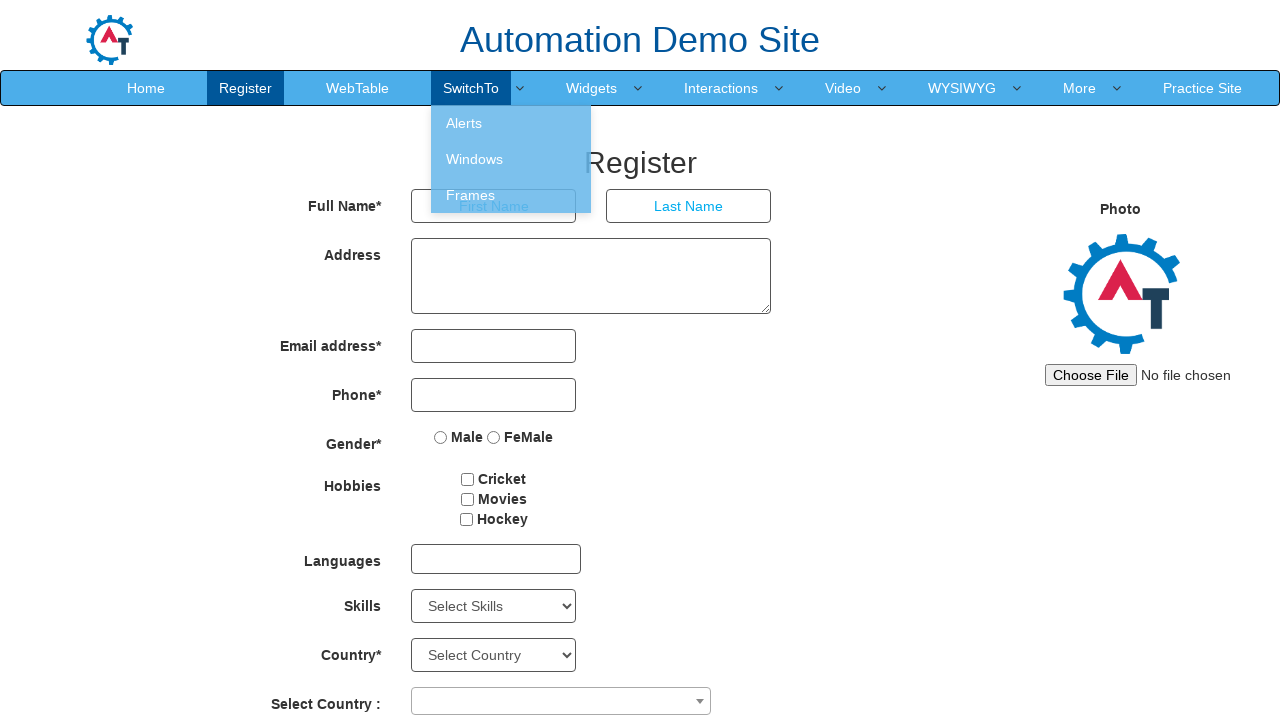

Clicked on Windows option from dropdown at (511, 159) on xpath=//a[@href='Windows.html']
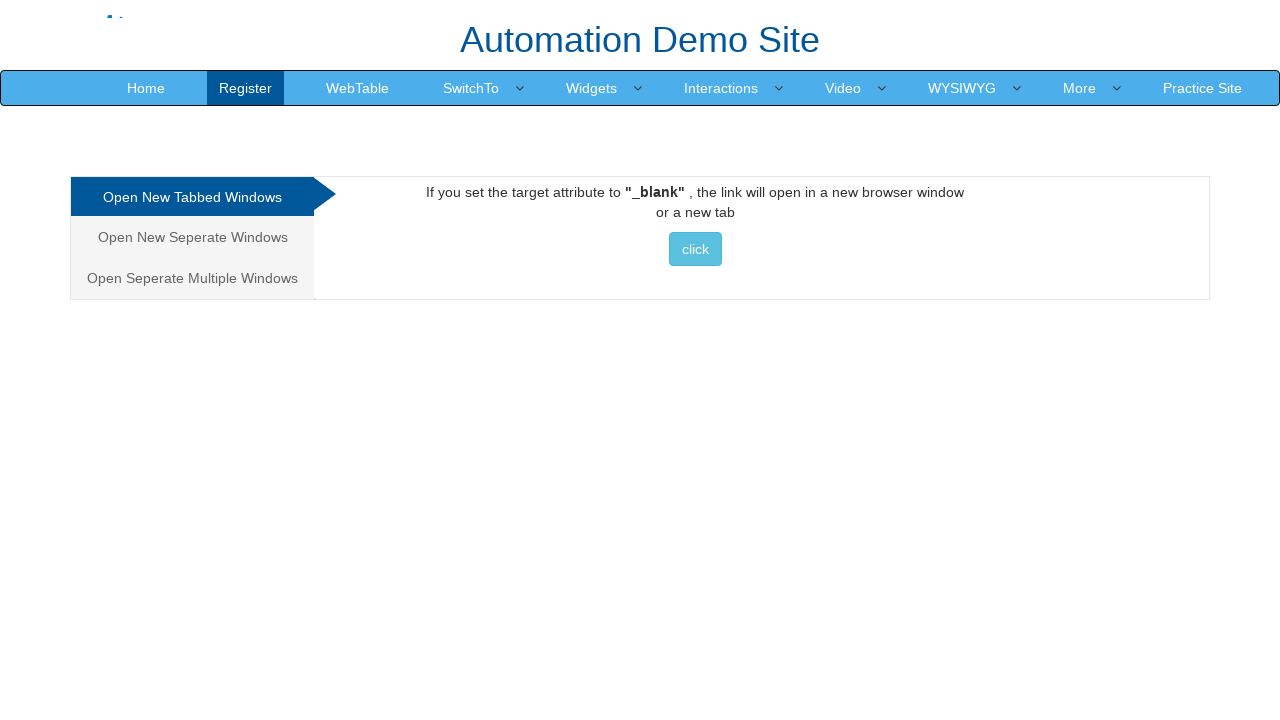

Windows page loaded successfully
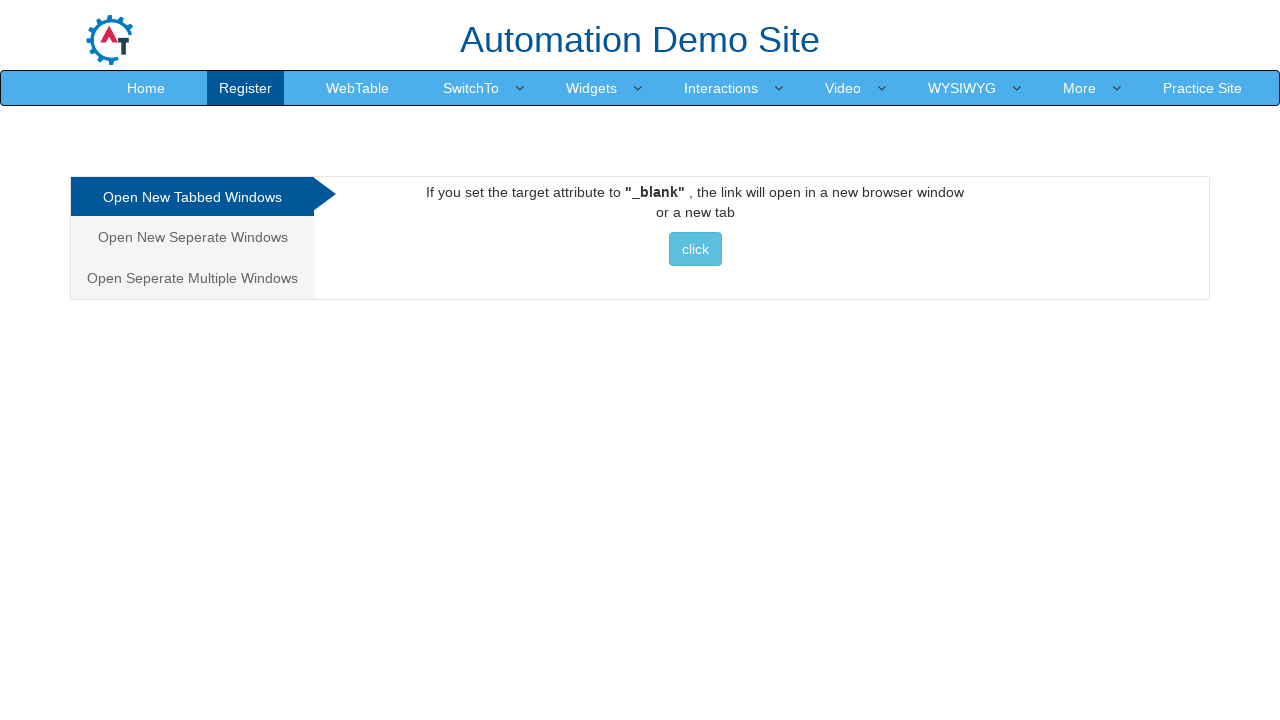

Clicked on the Separate Windows tab at (192, 237) on xpath=//a[@href='#Seperate']
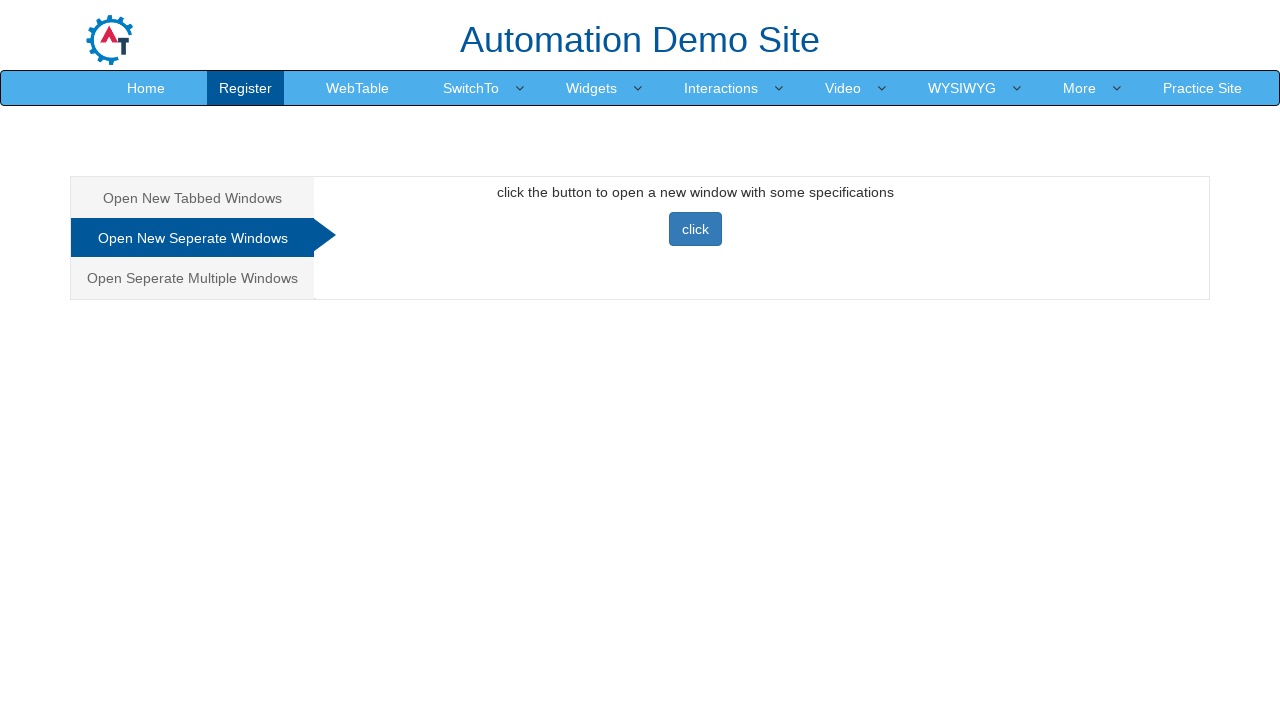

Clicked button to open new window at (695, 229) on xpath=//div[@id='Seperate']//button
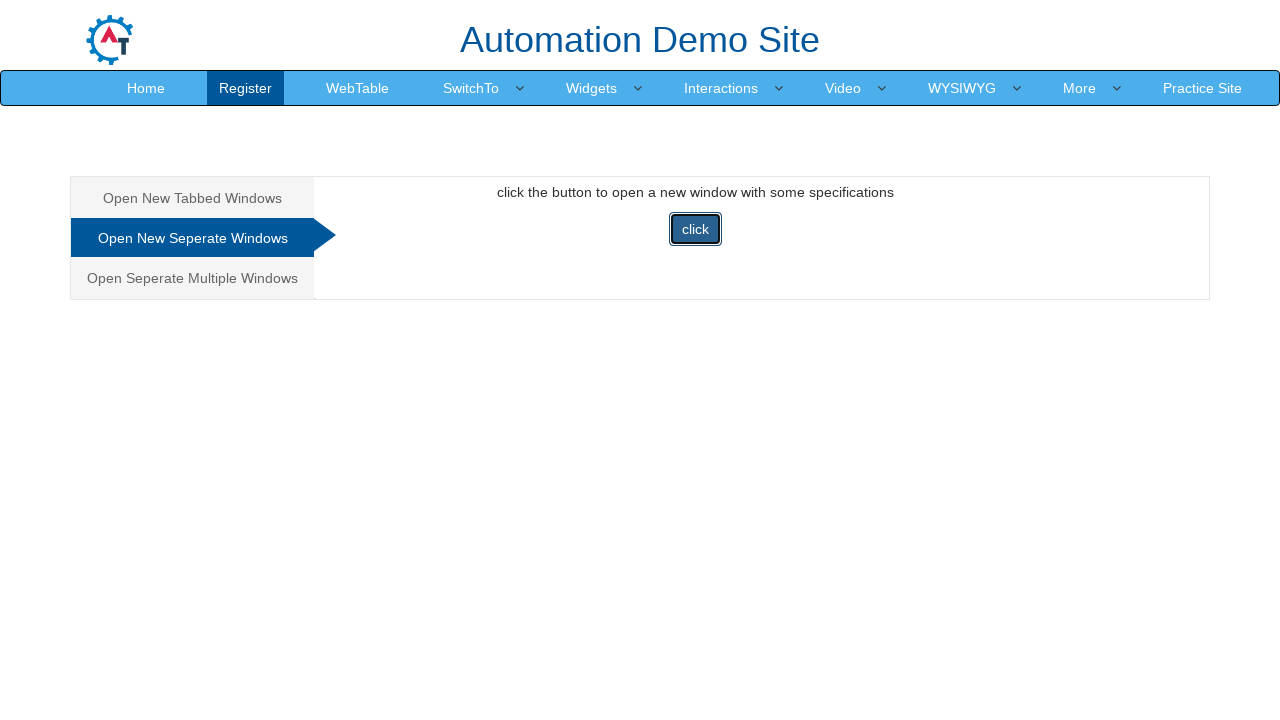

New window page loaded successfully
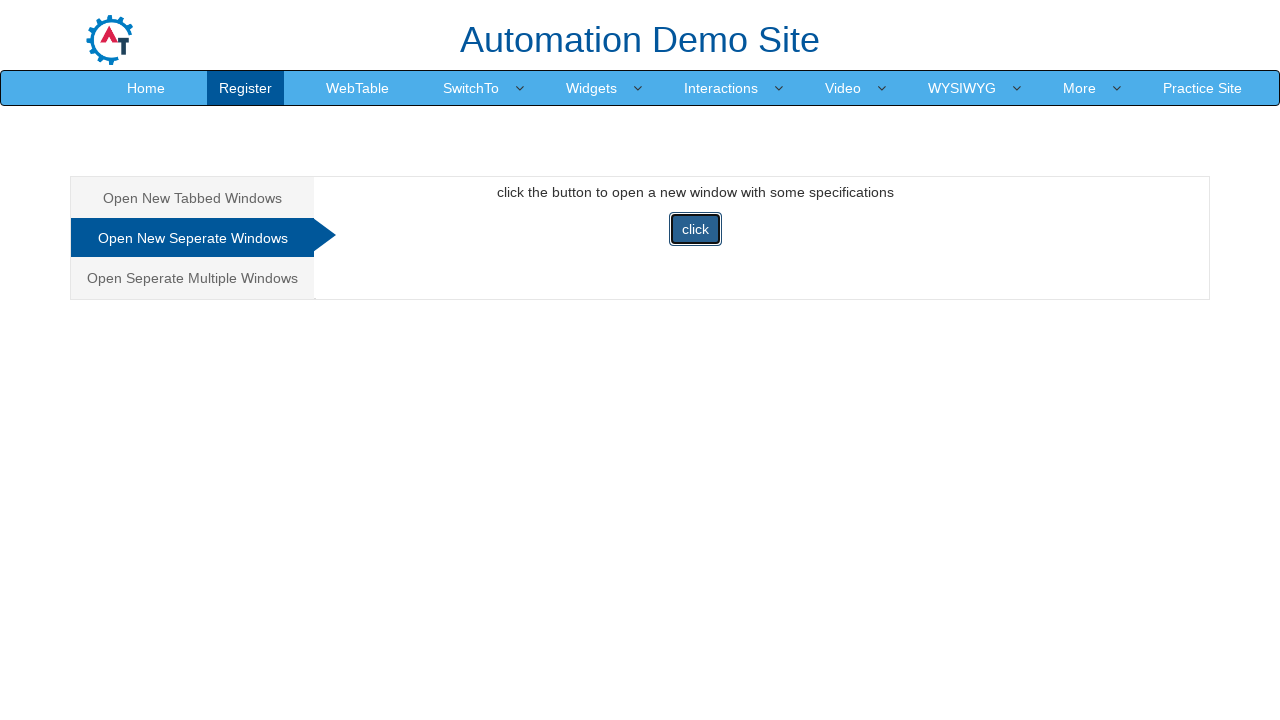

Retrieved new window title: Selenium
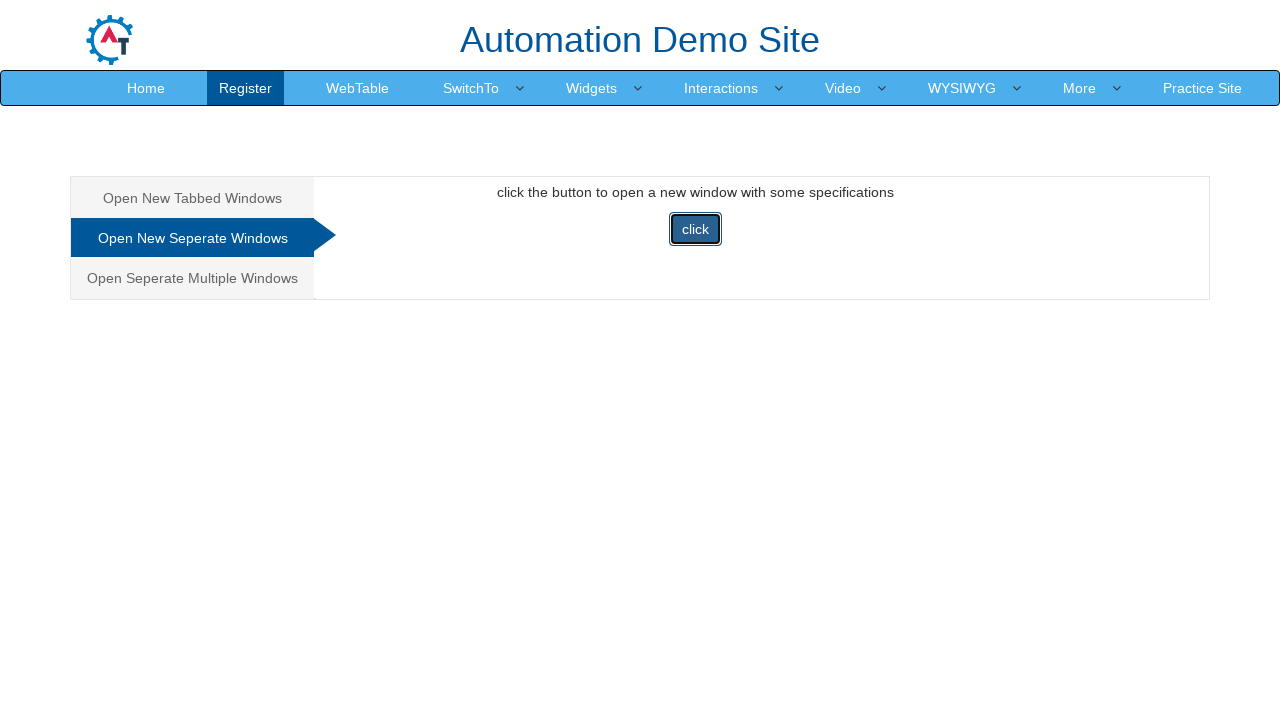

Retrieved original window title: Frames & windows
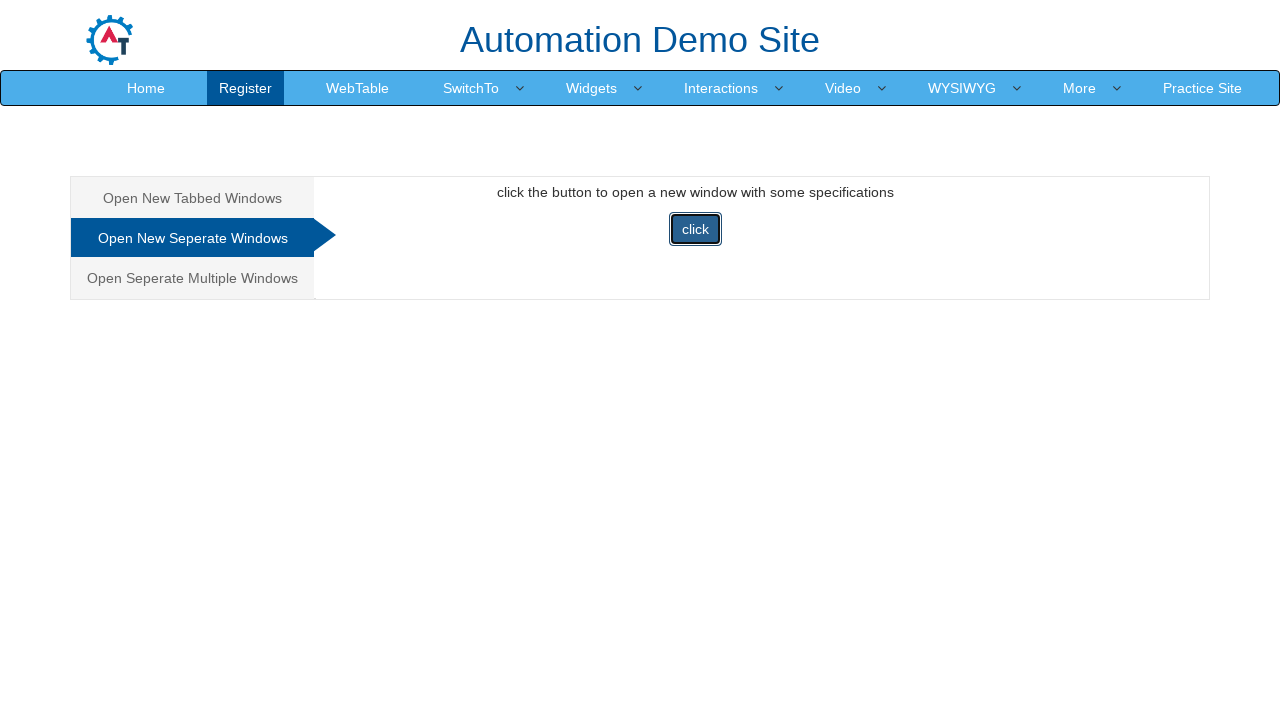

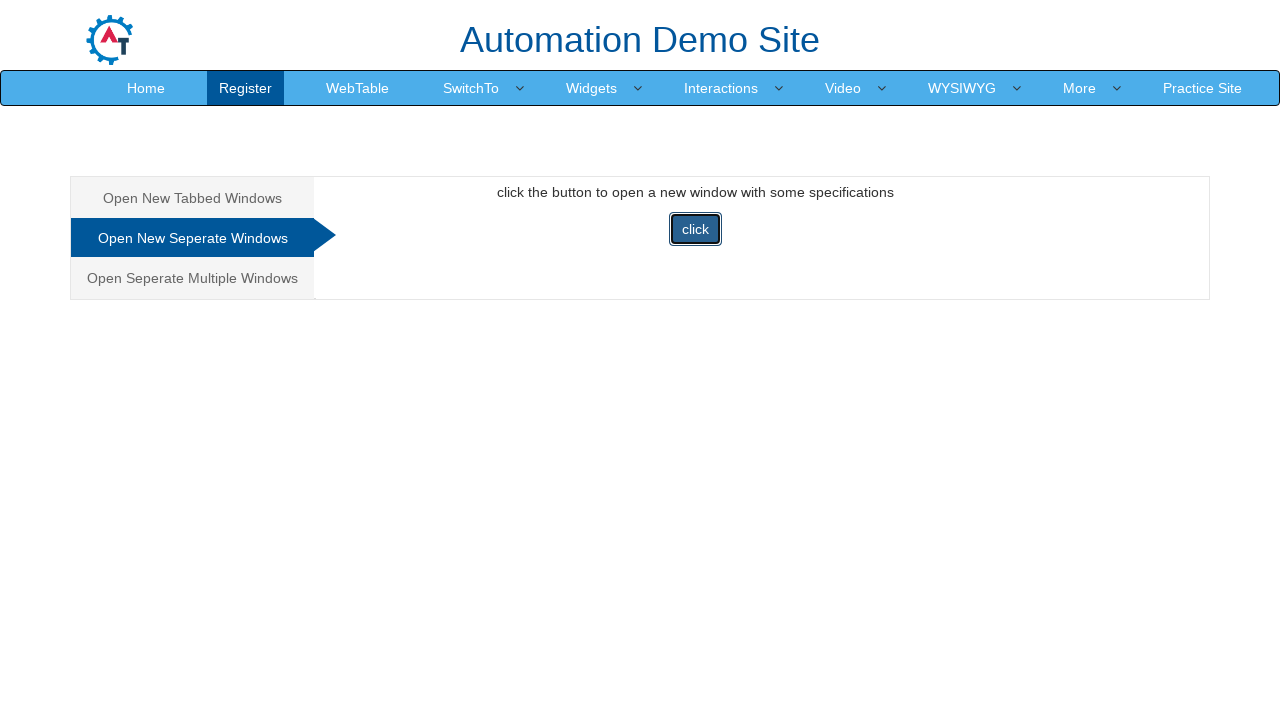